Tests sorting the Due column using semantic class-based CSS selectors on the second table which has helpful class attributes.

Starting URL: http://the-internet.herokuapp.com/tables

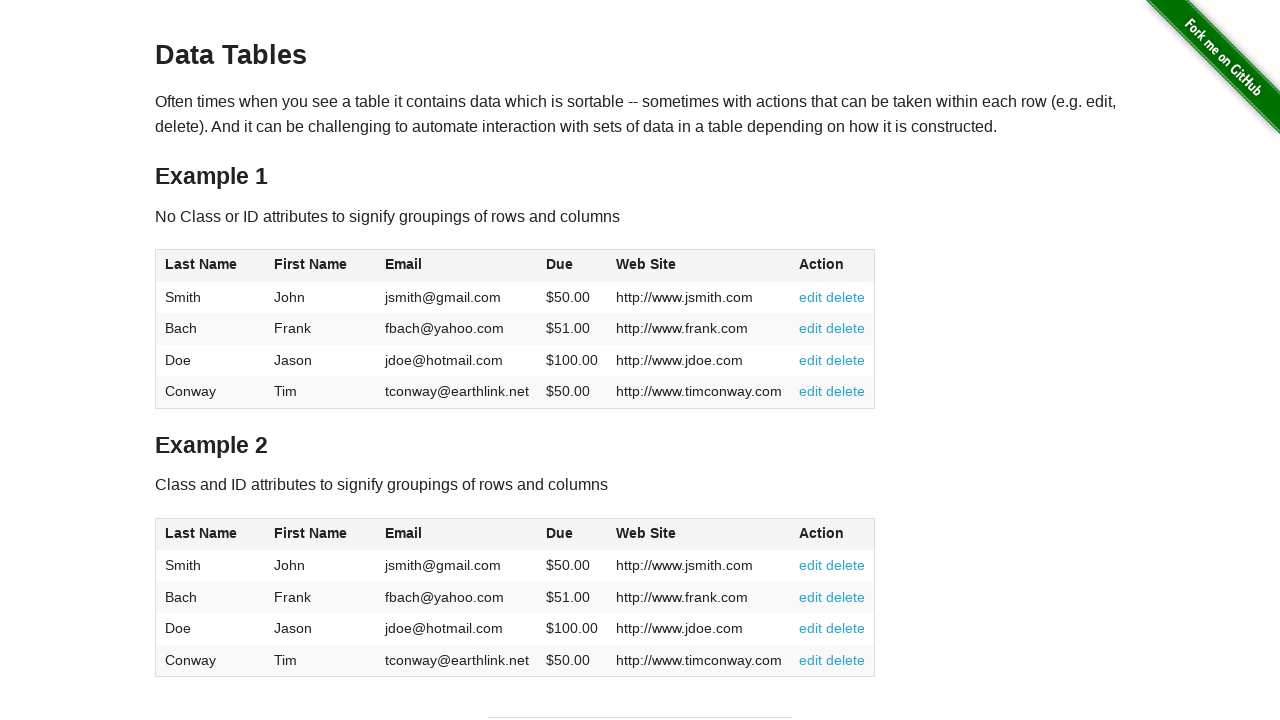

Clicked the Due column header in table2 to sort at (560, 533) on #table2 thead .dues
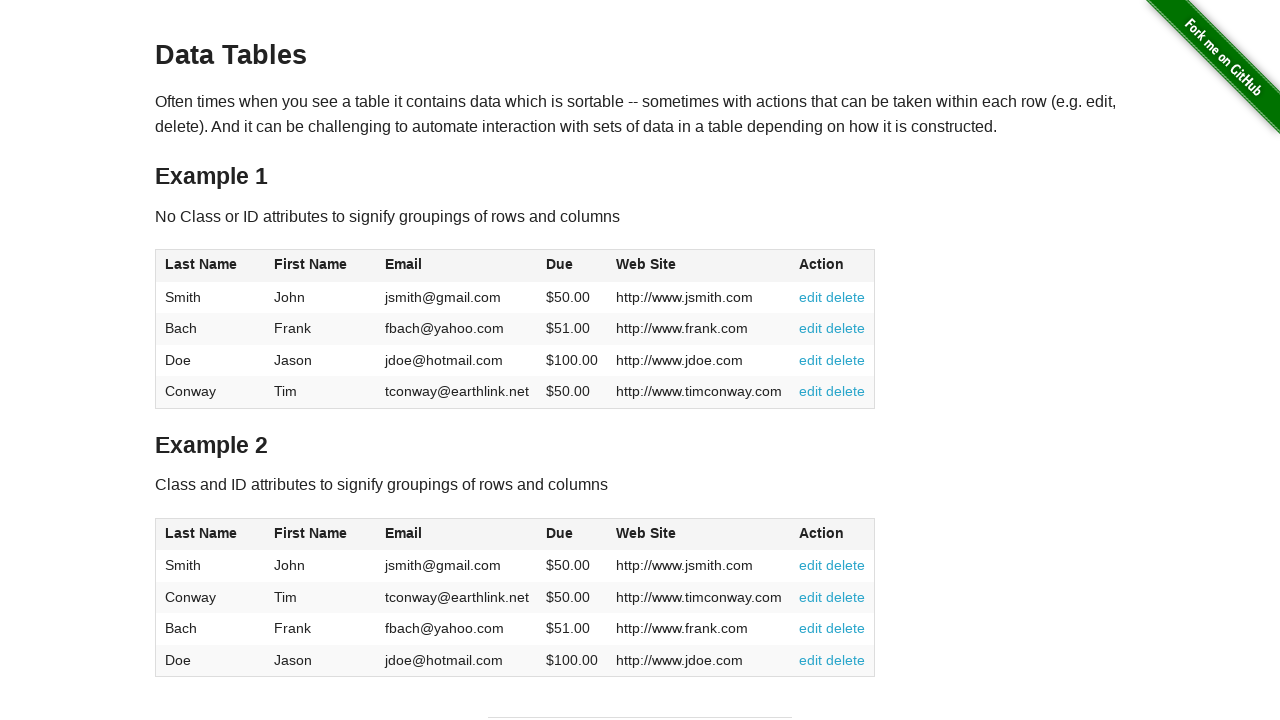

Due column cells loaded in table2 tbody
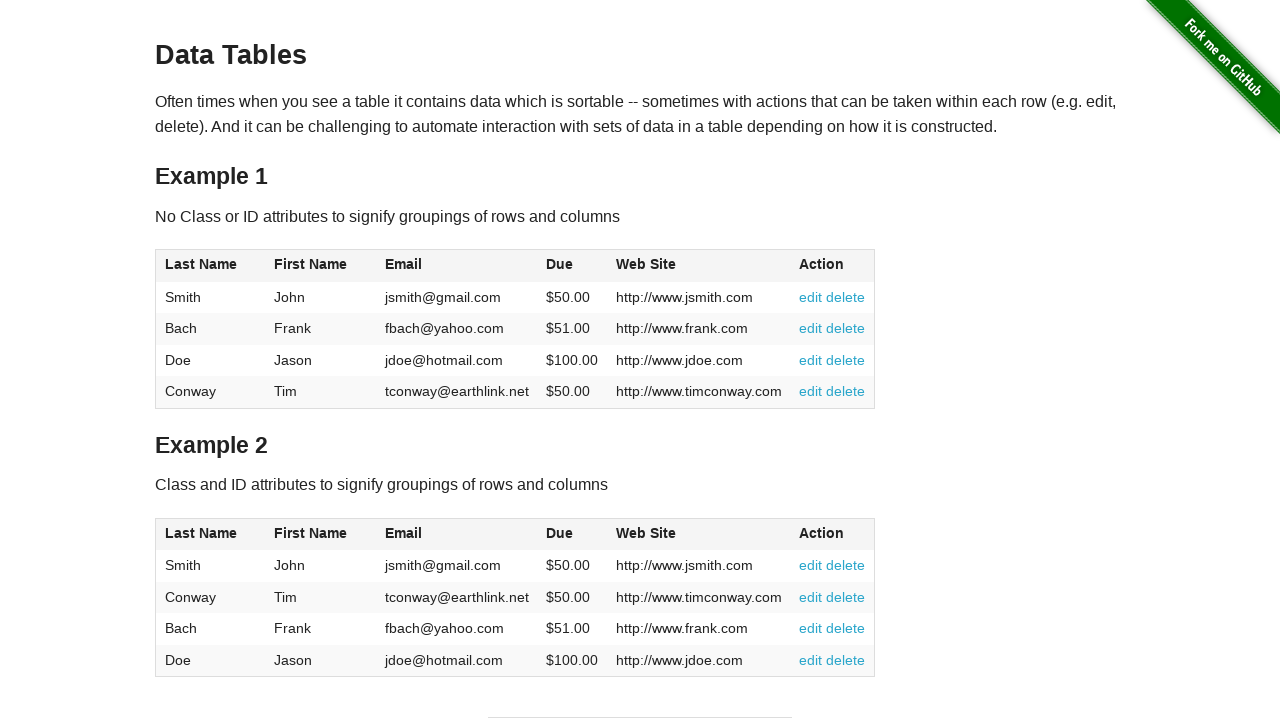

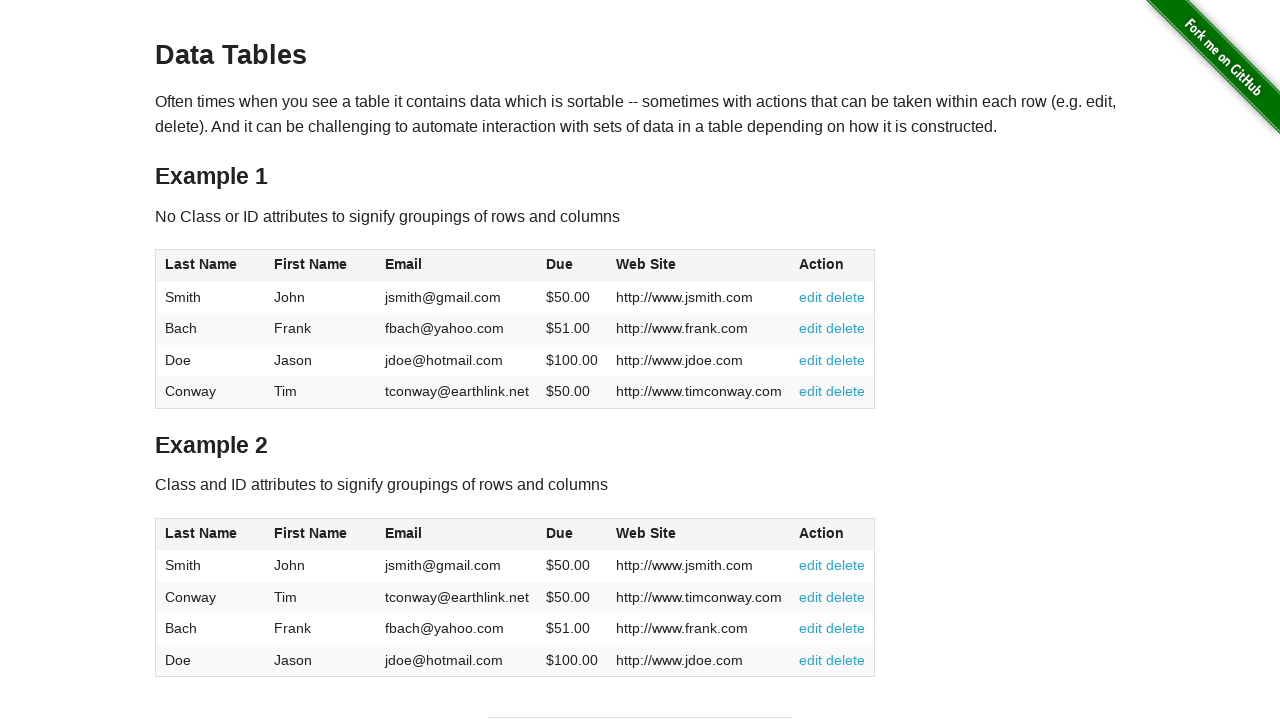